Tests web table handling by iterating through course table rows, finding "Master Selenium Automation" course, and verifying its price equals "25"

Starting URL: https://rahulshettyacademy.com/AutomationPractice/

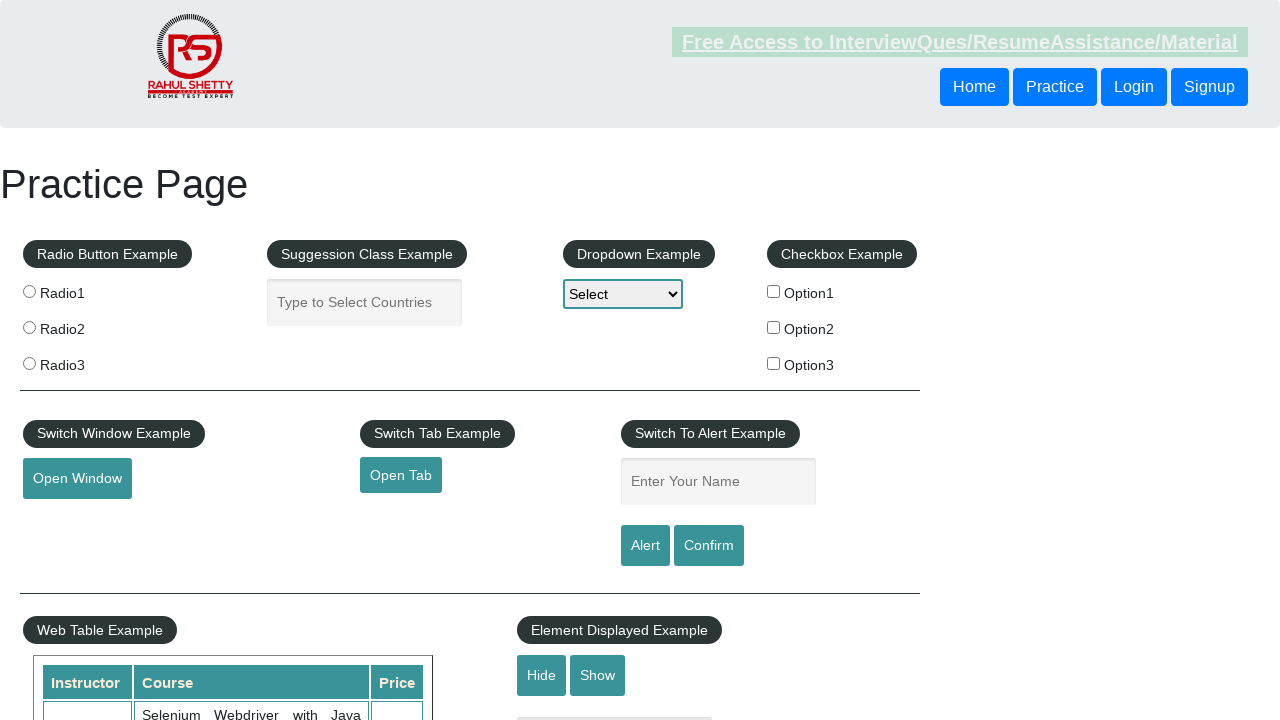

Waited for courses table to be visible
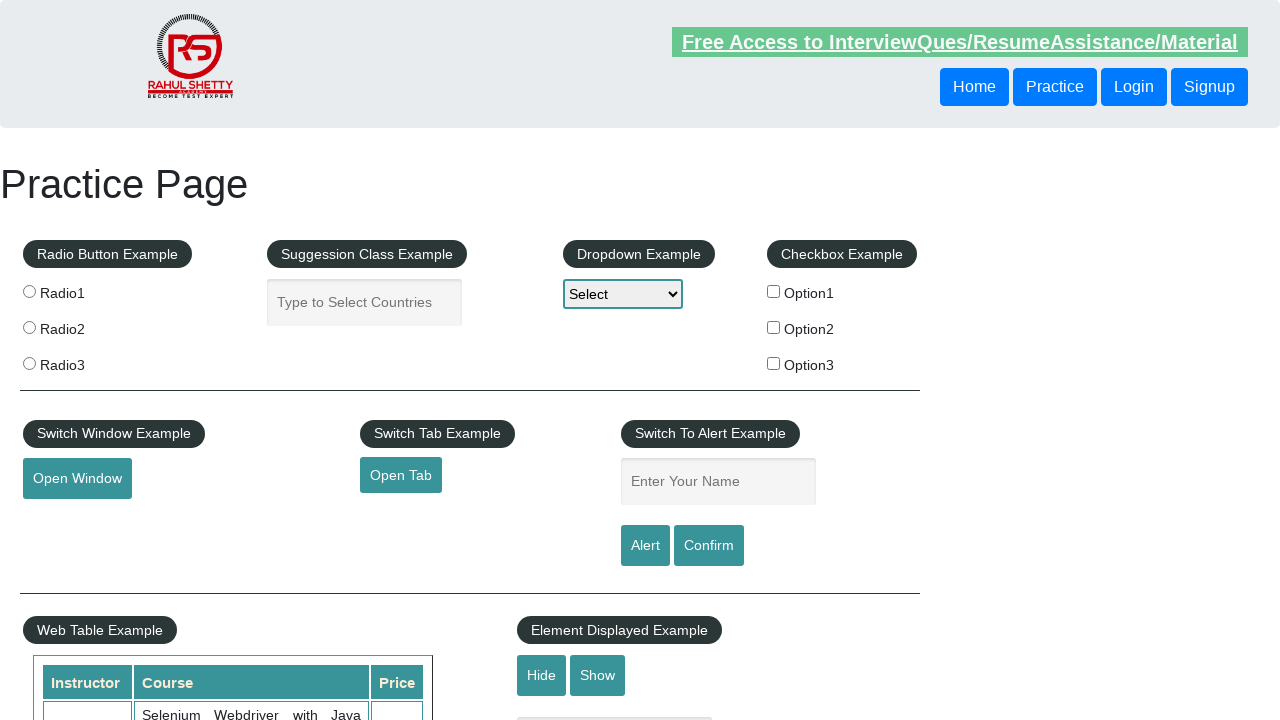

Retrieved all course name cells from table
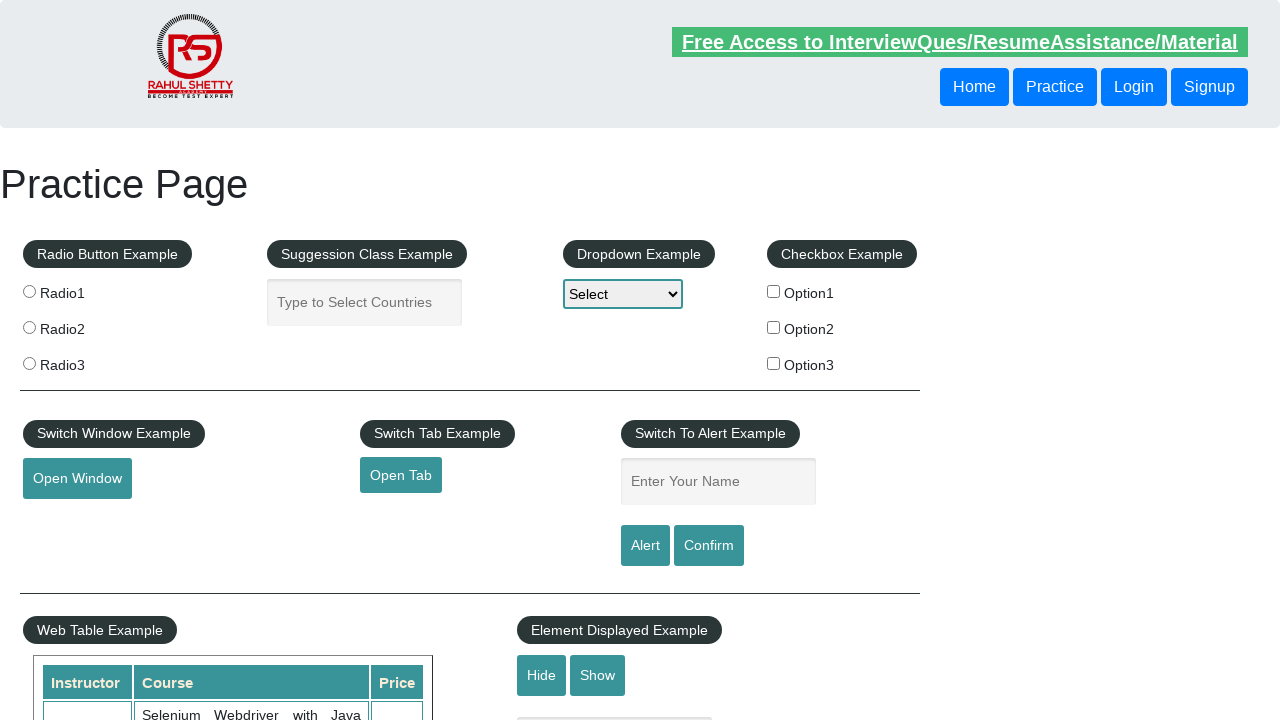

Retrieved course name: Selenium Webdriver with Java Basics + Advanced + Interview Guide
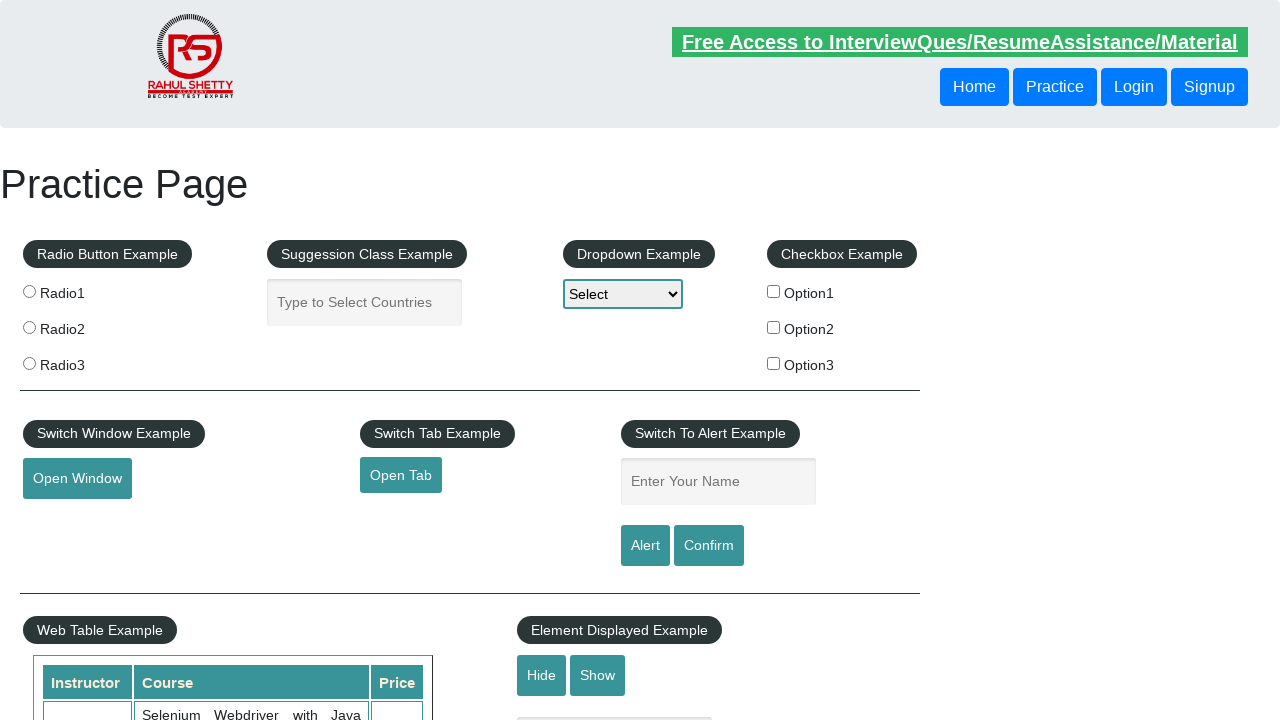

Retrieved course name: Learn SQL in Practical + Database Testing from Scratch
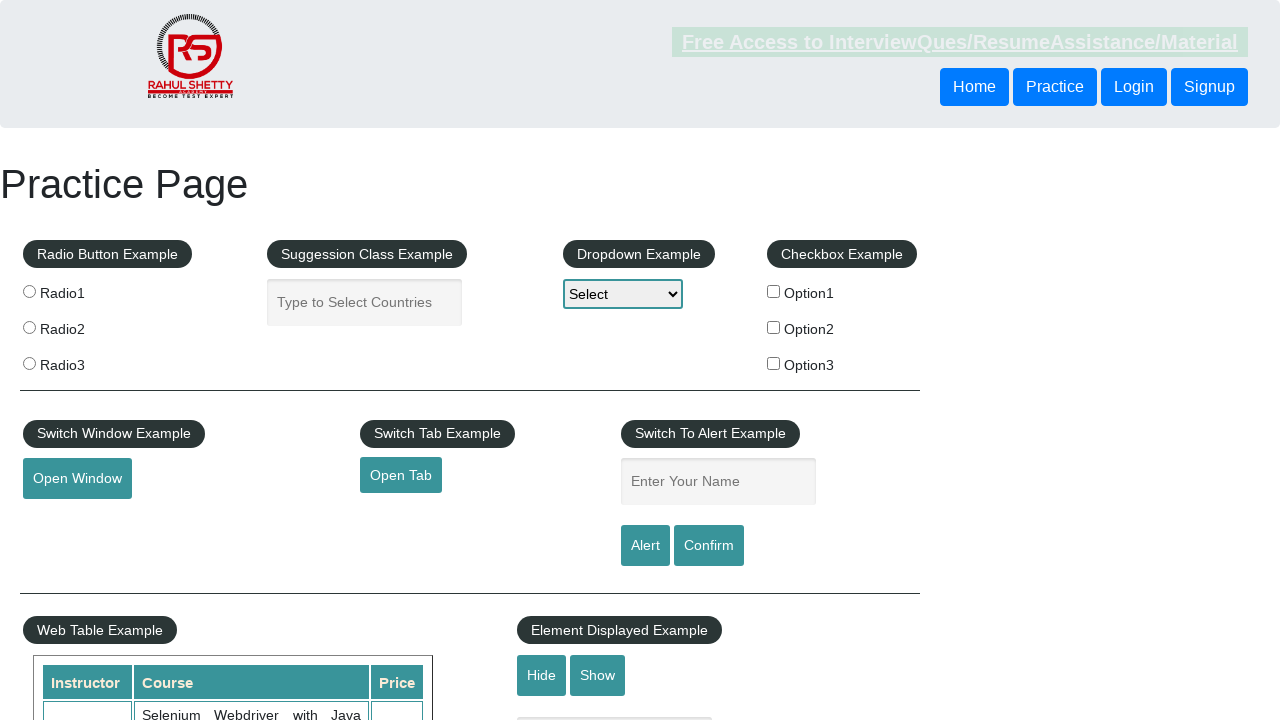

Retrieved course name: Appium (Selenium) - Mobile Automation Testing from Scratch
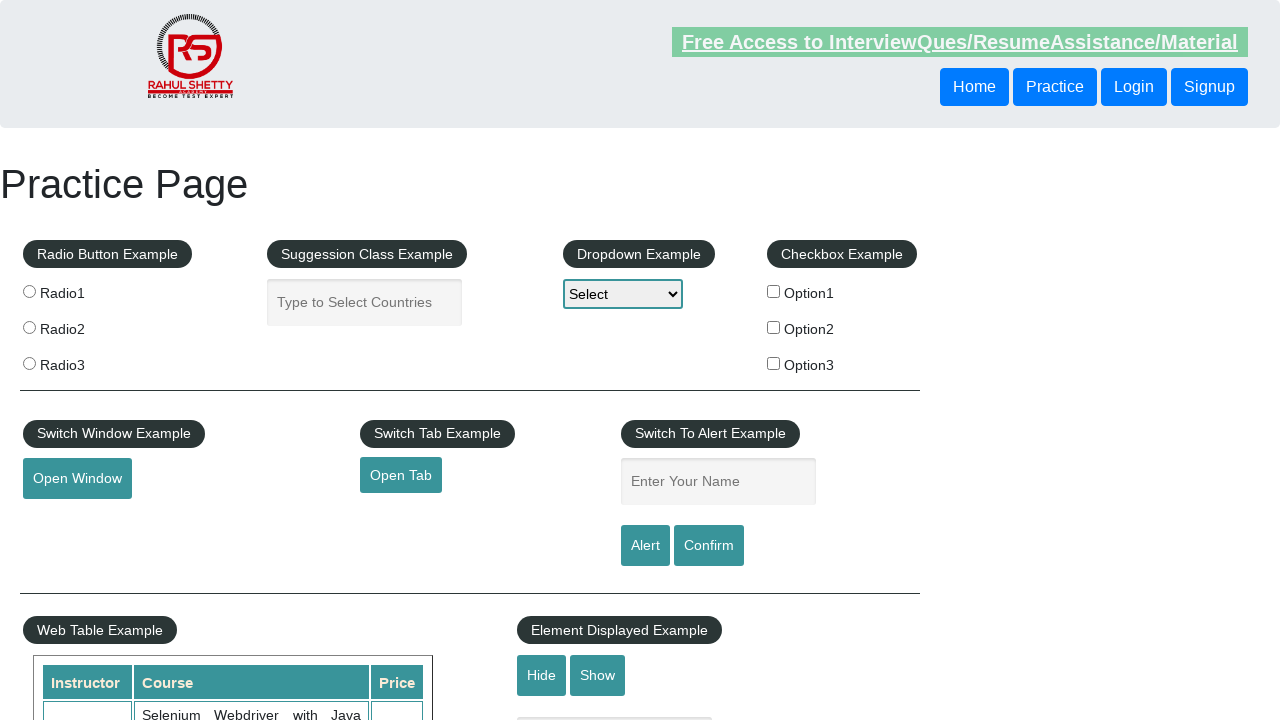

Retrieved course name: WebSecurity Testing for Beginners-QA knowledge to next level
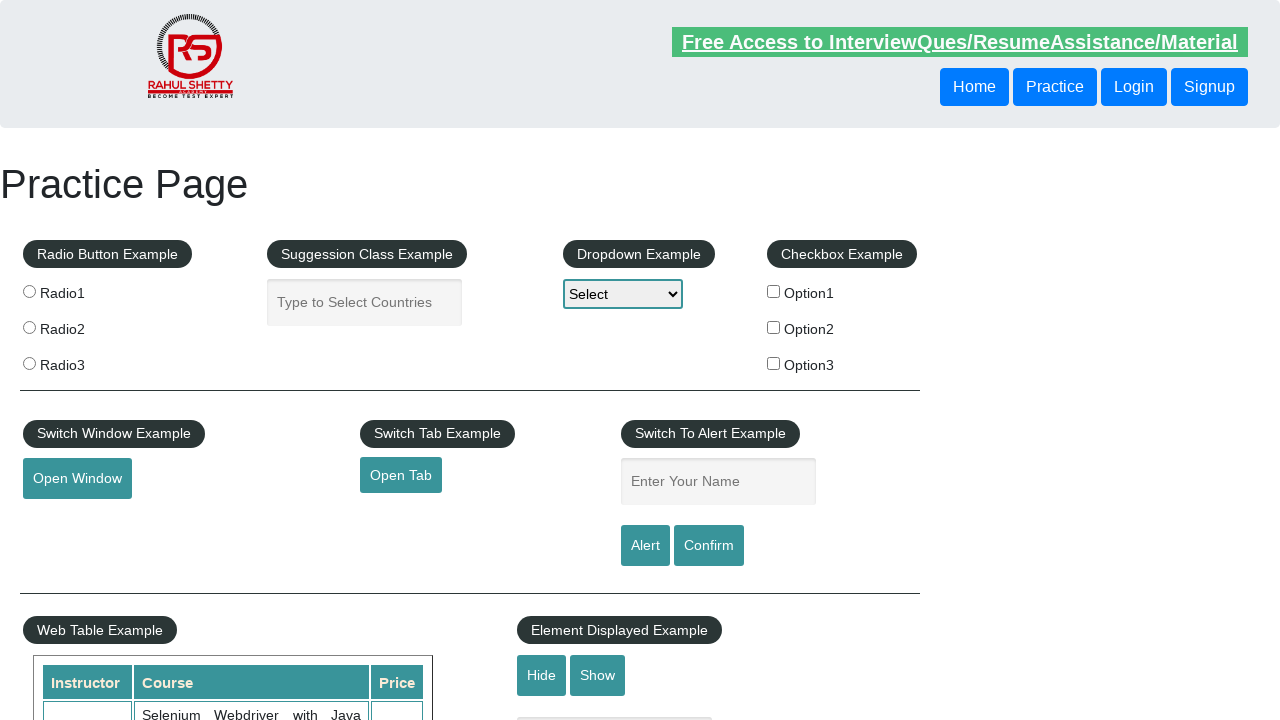

Retrieved course name: Learn JMETER from Scratch - (Performance + Load) Testing Tool
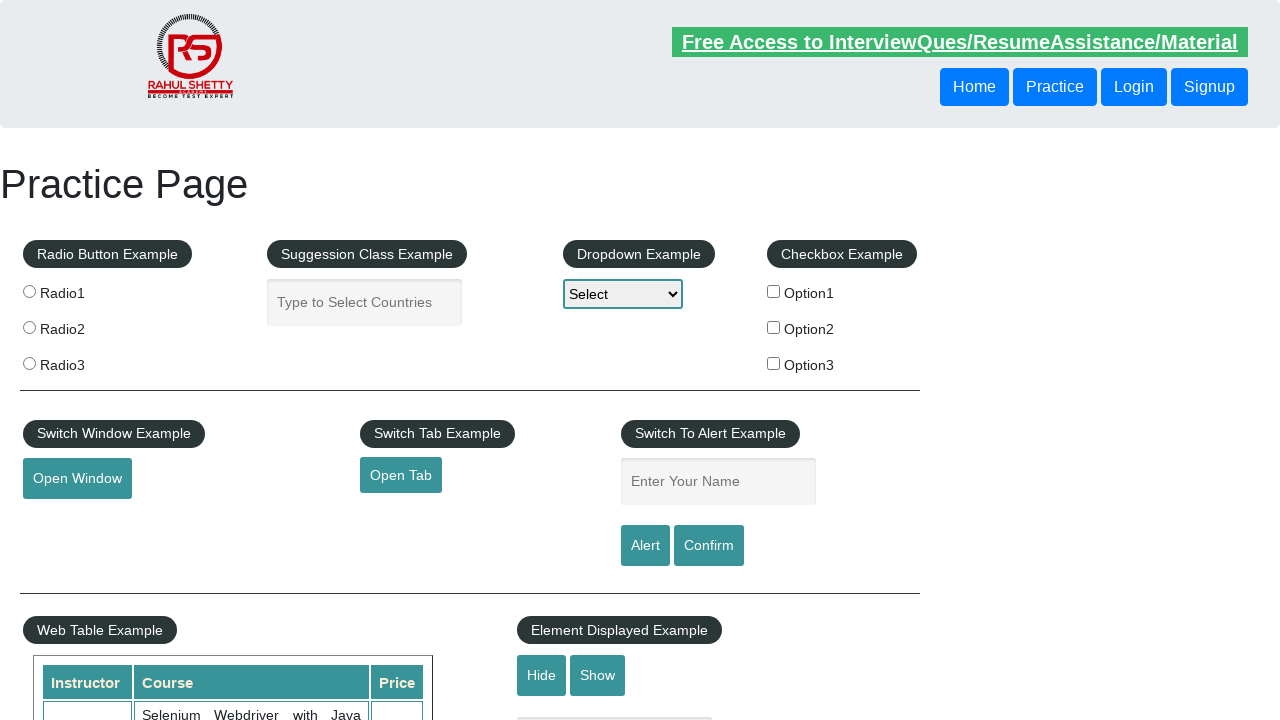

Retrieved course name: WebServices / REST API Testing with SoapUI
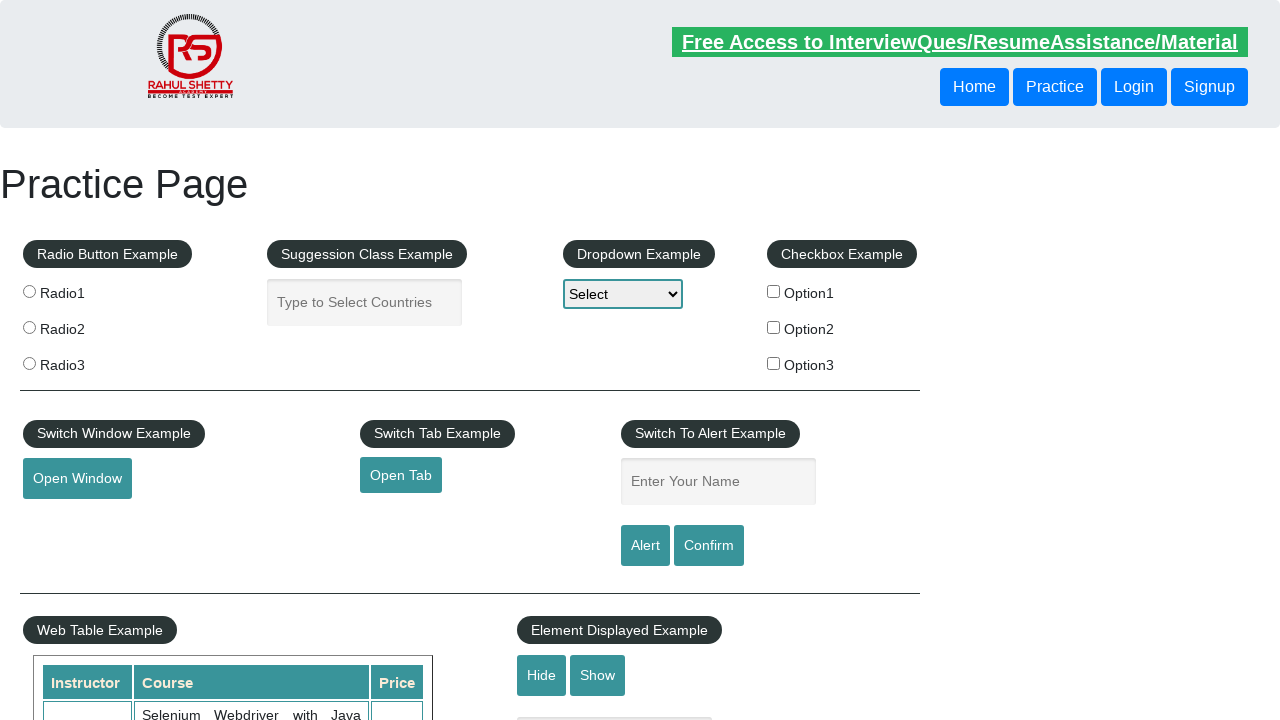

Retrieved course name: QA Expert Course :Software Testing + Bugzilla + SQL + Agile
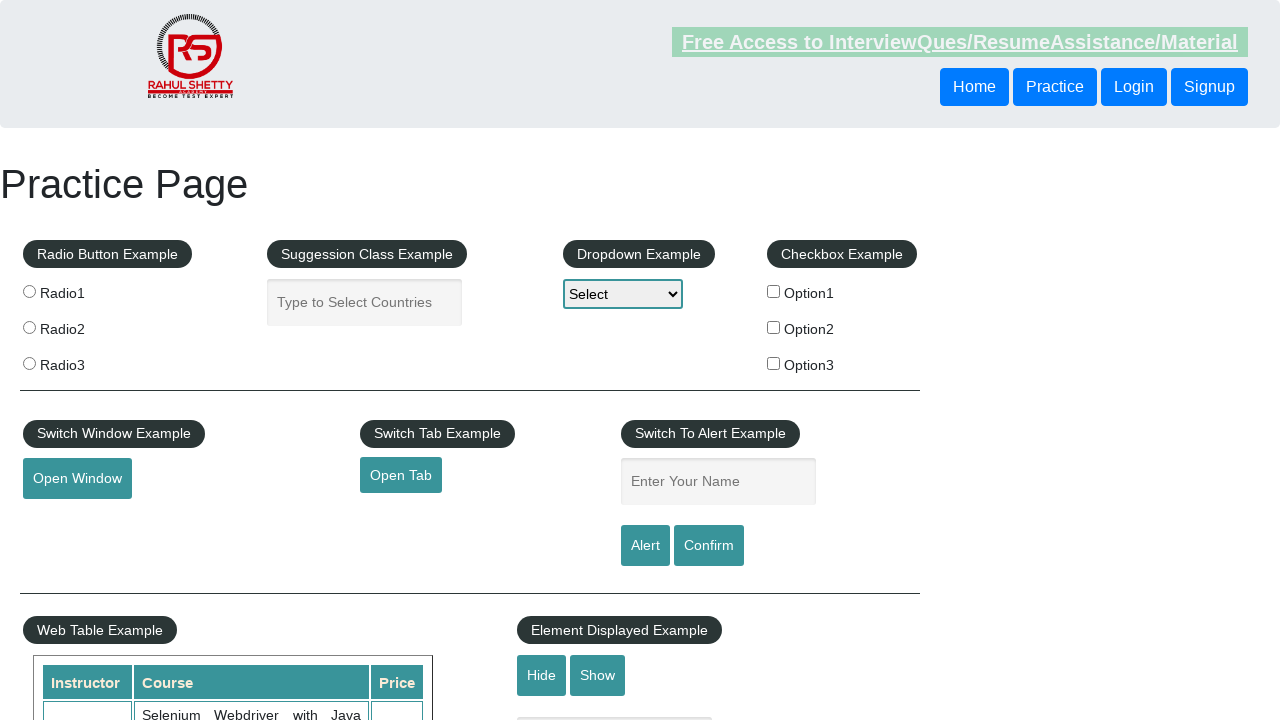

Retrieved course name: Master Selenium Automation in simple Python Language
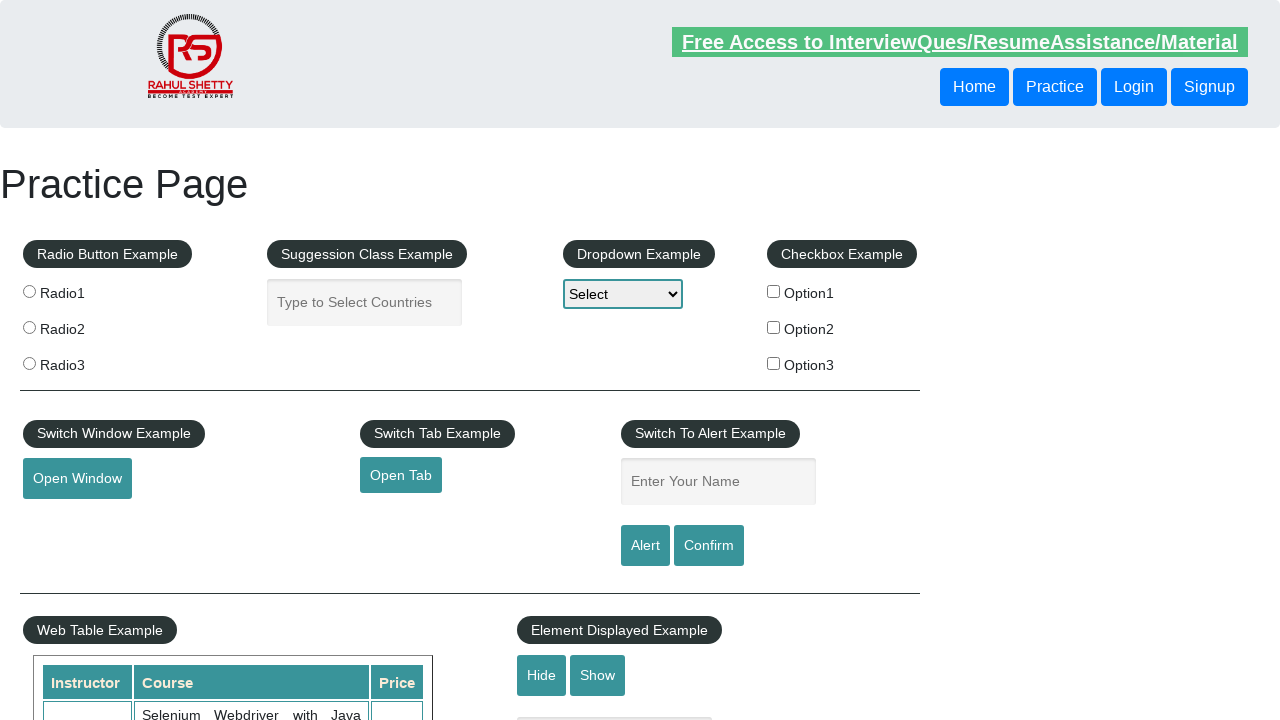

Located price cell for Master Selenium Automation course
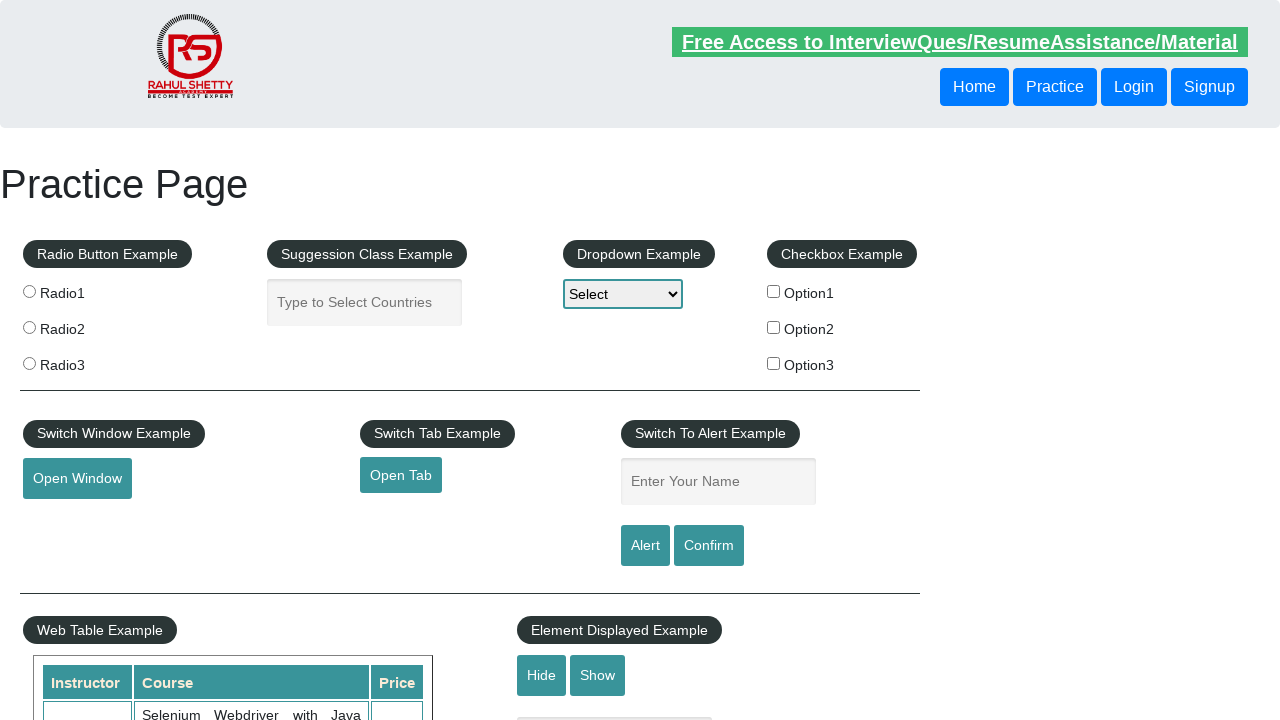

Retrieved price text: 25
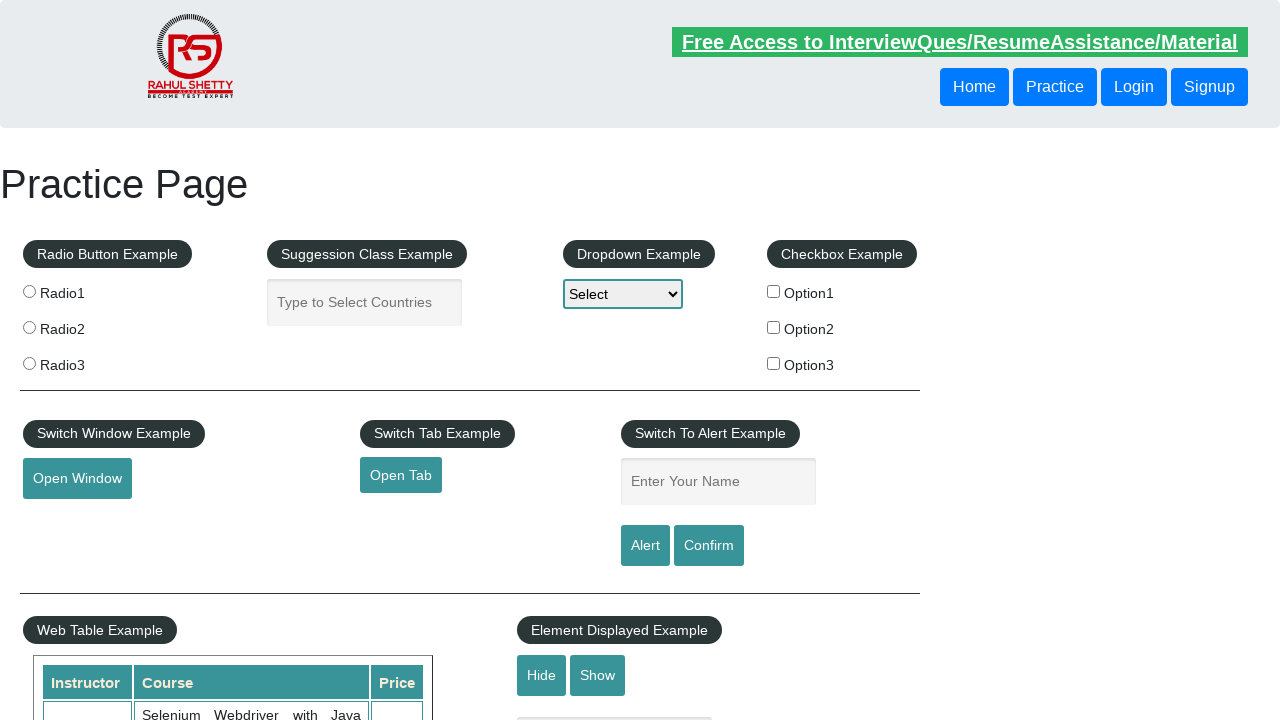

Verified price equals '25' for Master Selenium Automation course
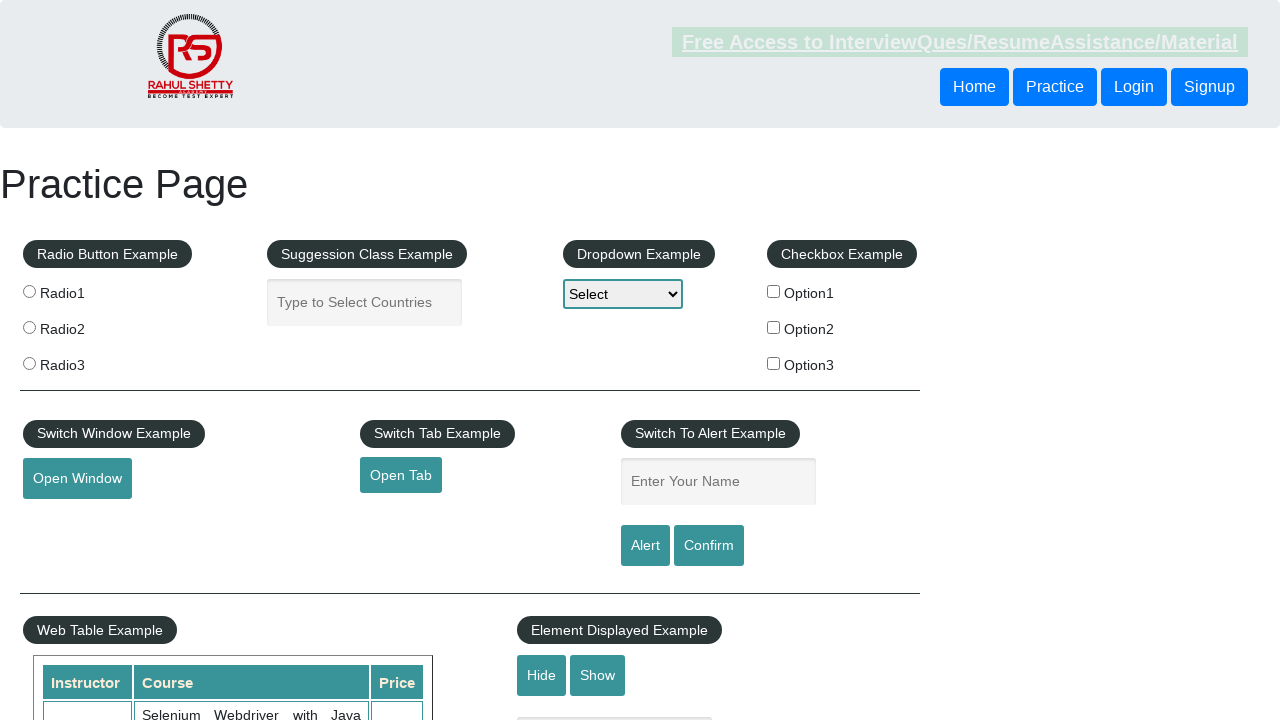

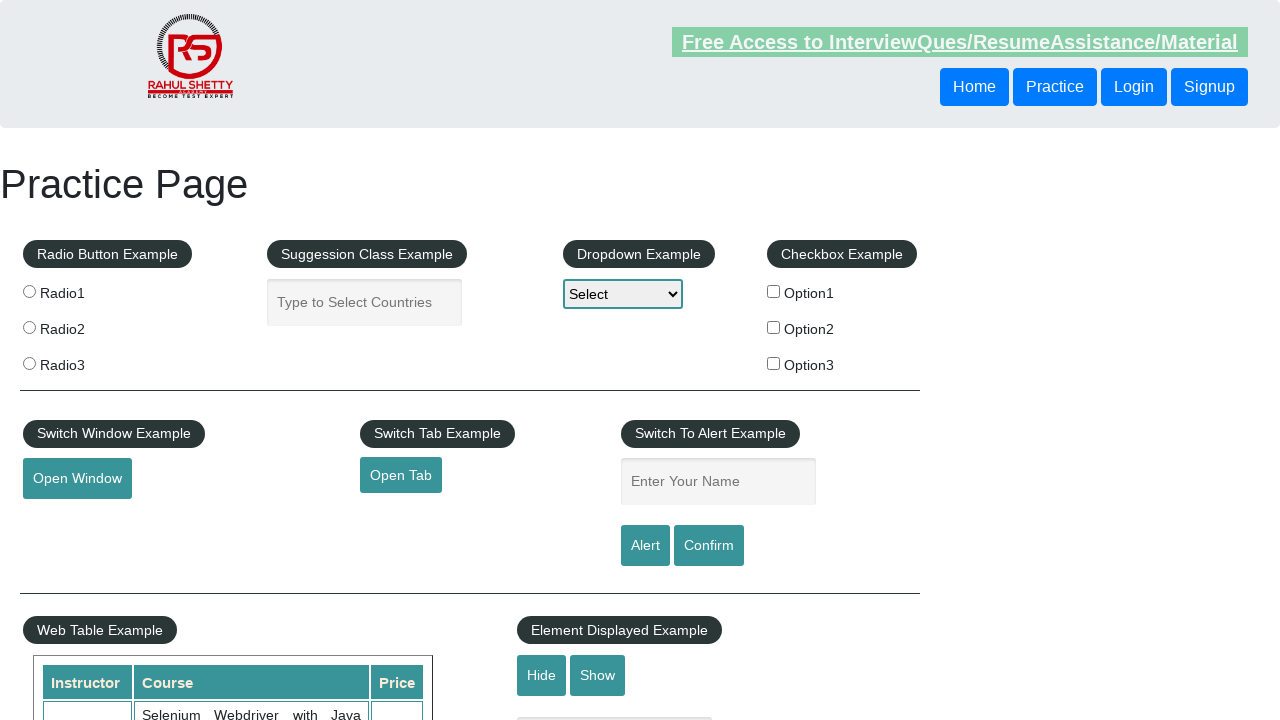